Tests browser navigation functionality including navigating to URLs, going back, refreshing, and going forward

Starting URL: https://rahulshettyacademy.com/AutomationPractice/

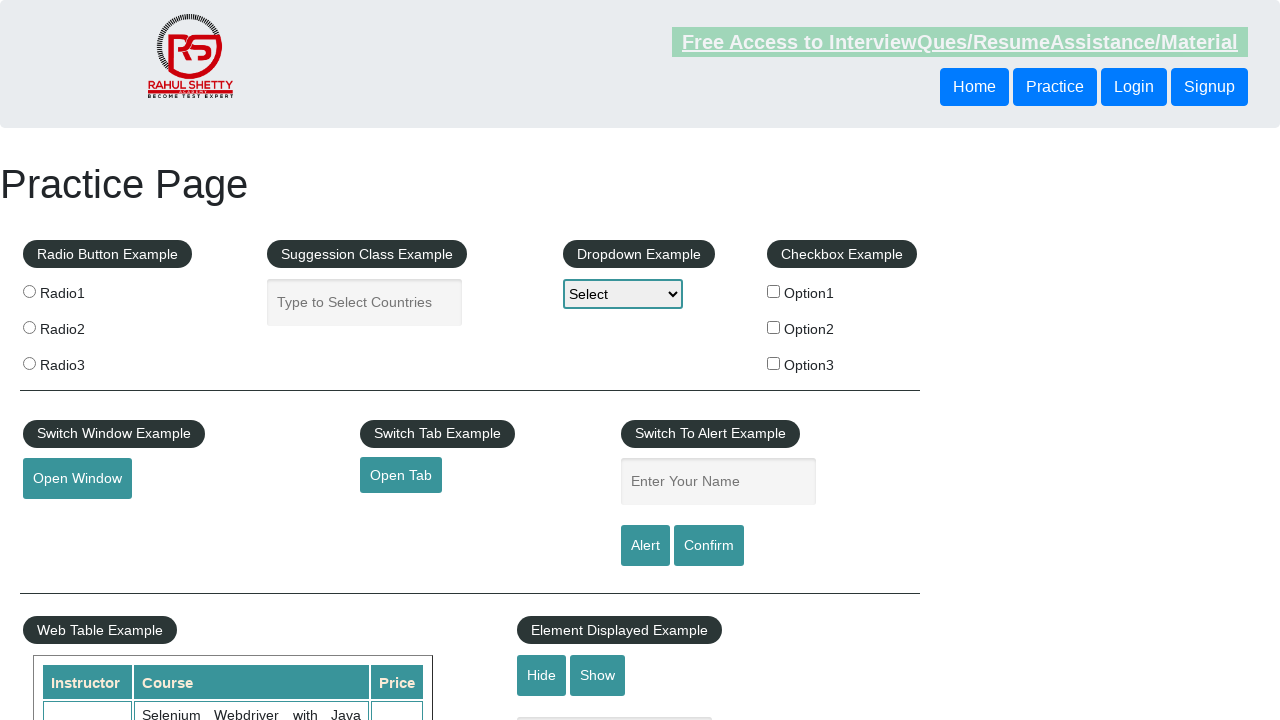

Navigated to https://www.rahulshettyacademy.com/
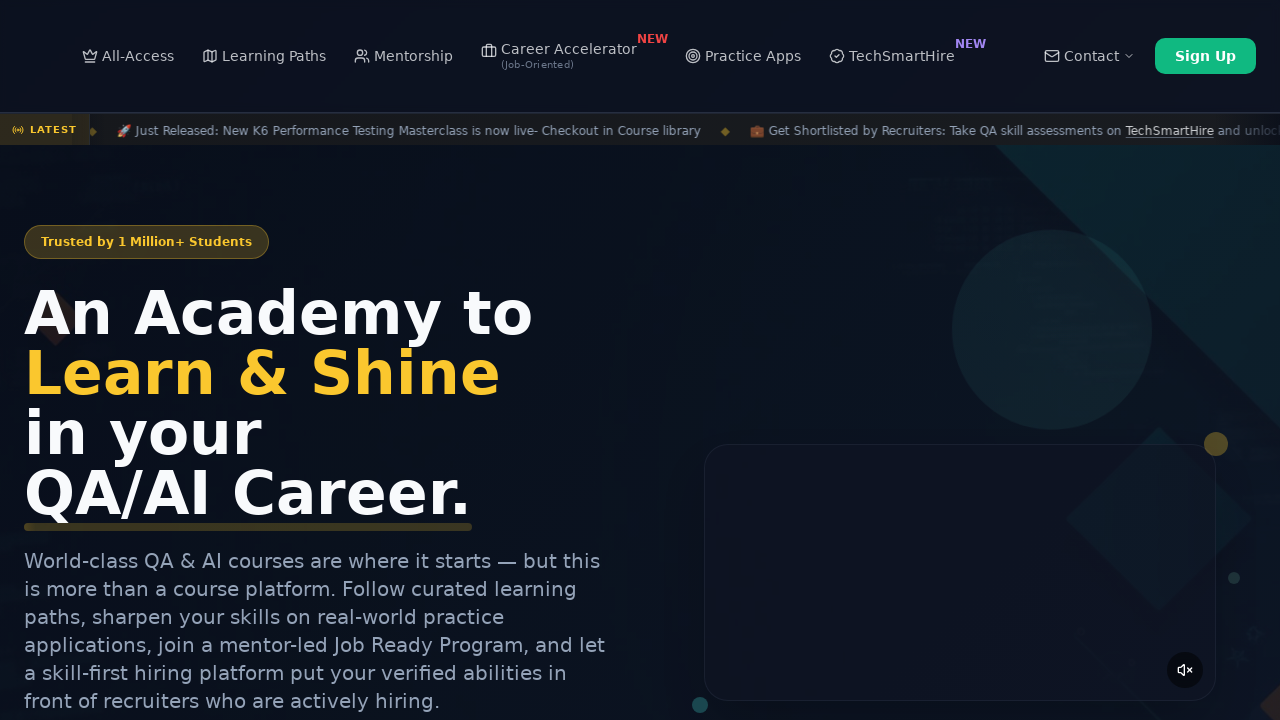

Navigated back to previous page
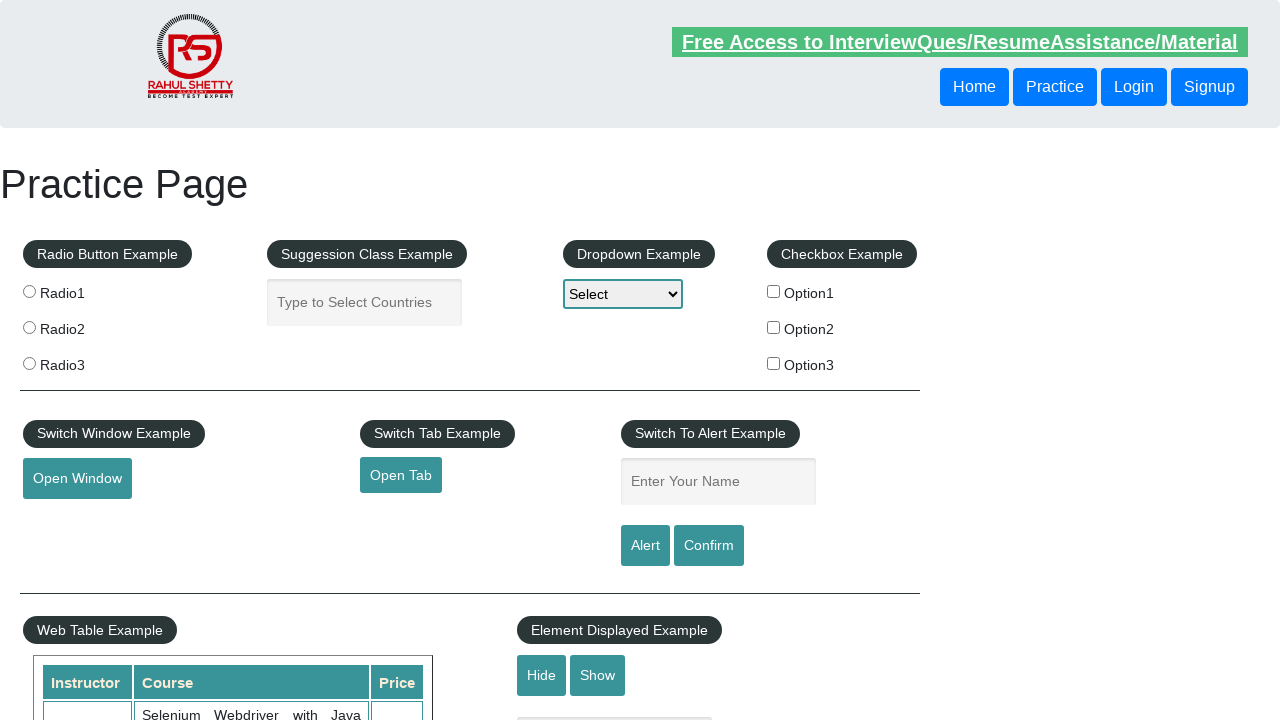

Refreshed the current page
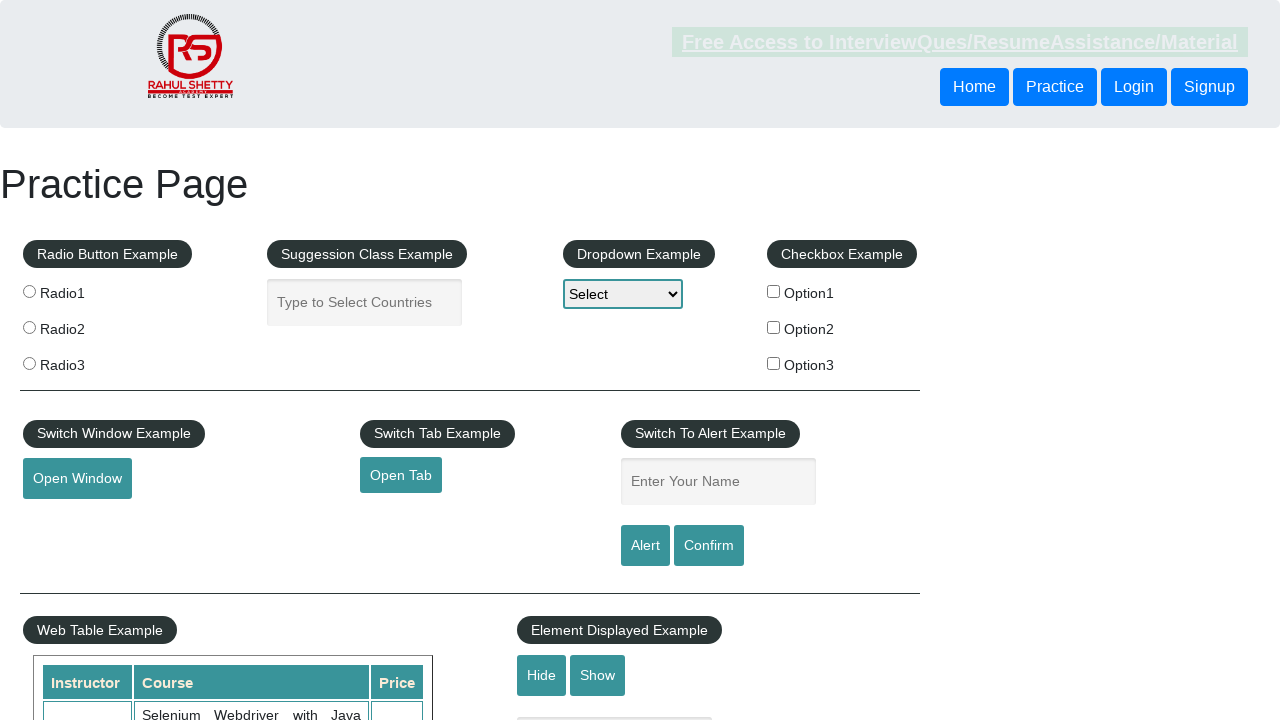

Navigated forward to next page
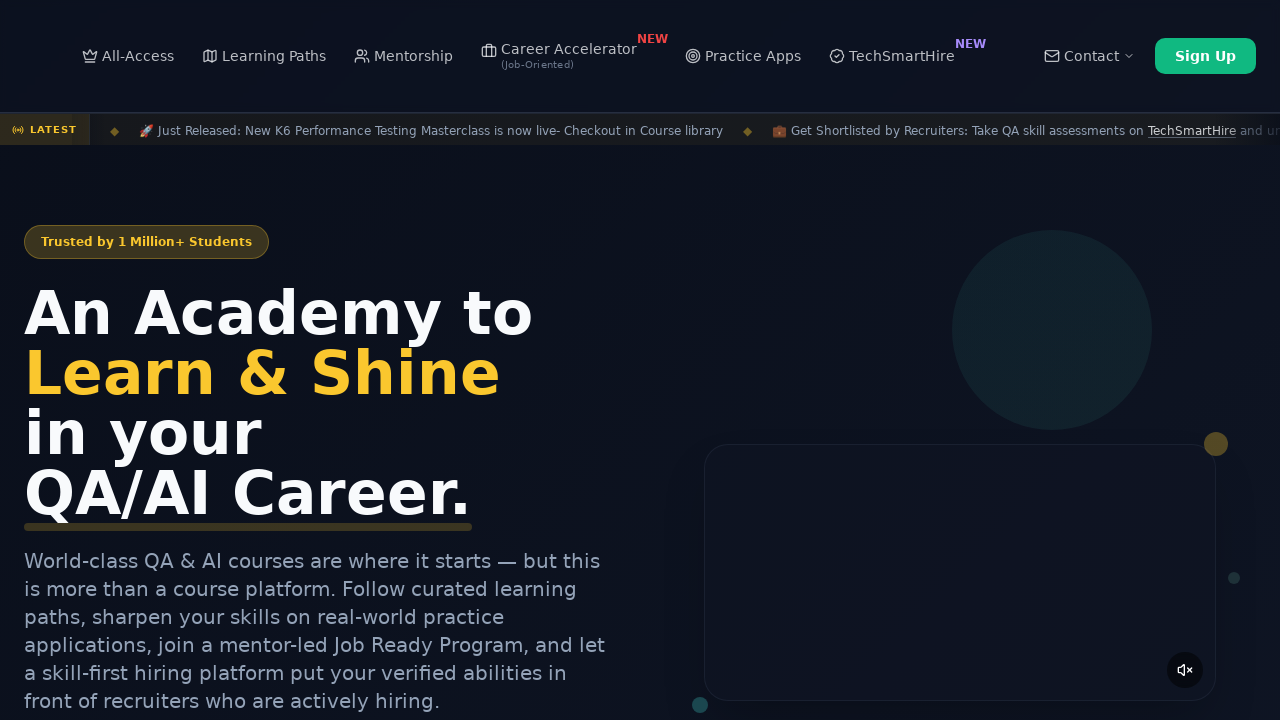

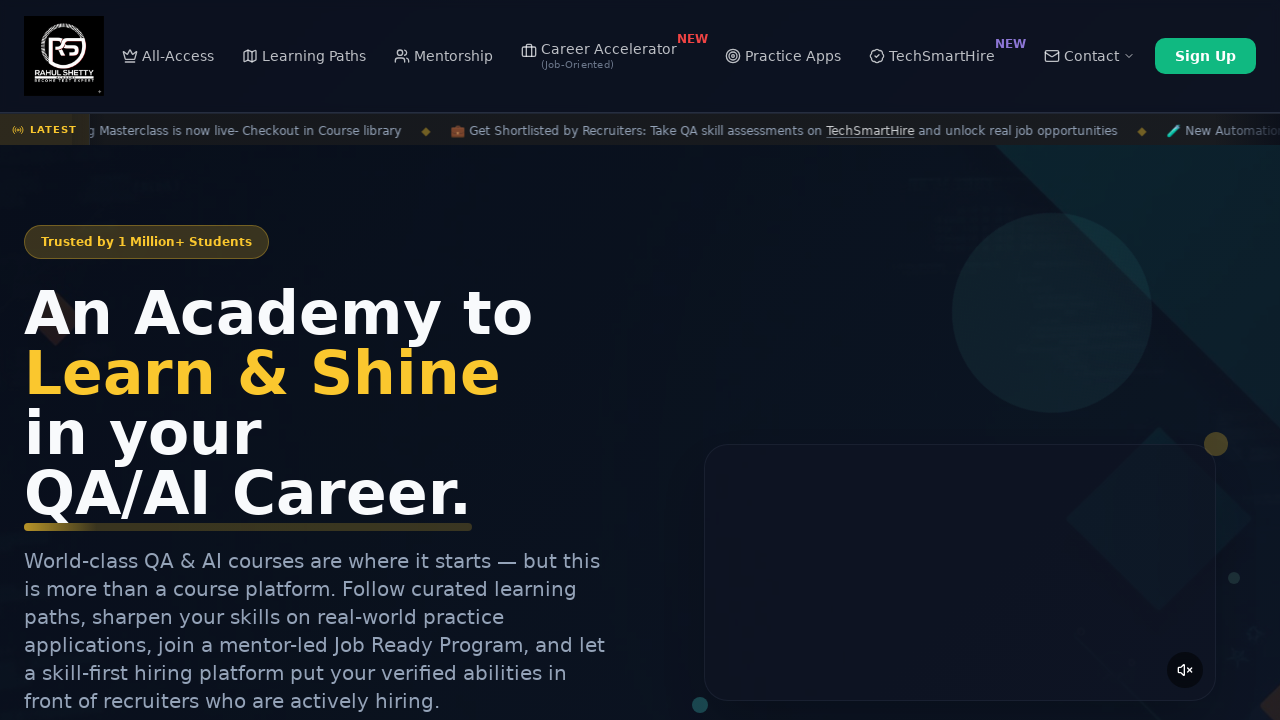